Tests radio button selection by iterating through language options and selecting Ruby

Starting URL: http://seleniumpractise.blogspot.com/2016/08/how-to-automate-radio-button-in.html

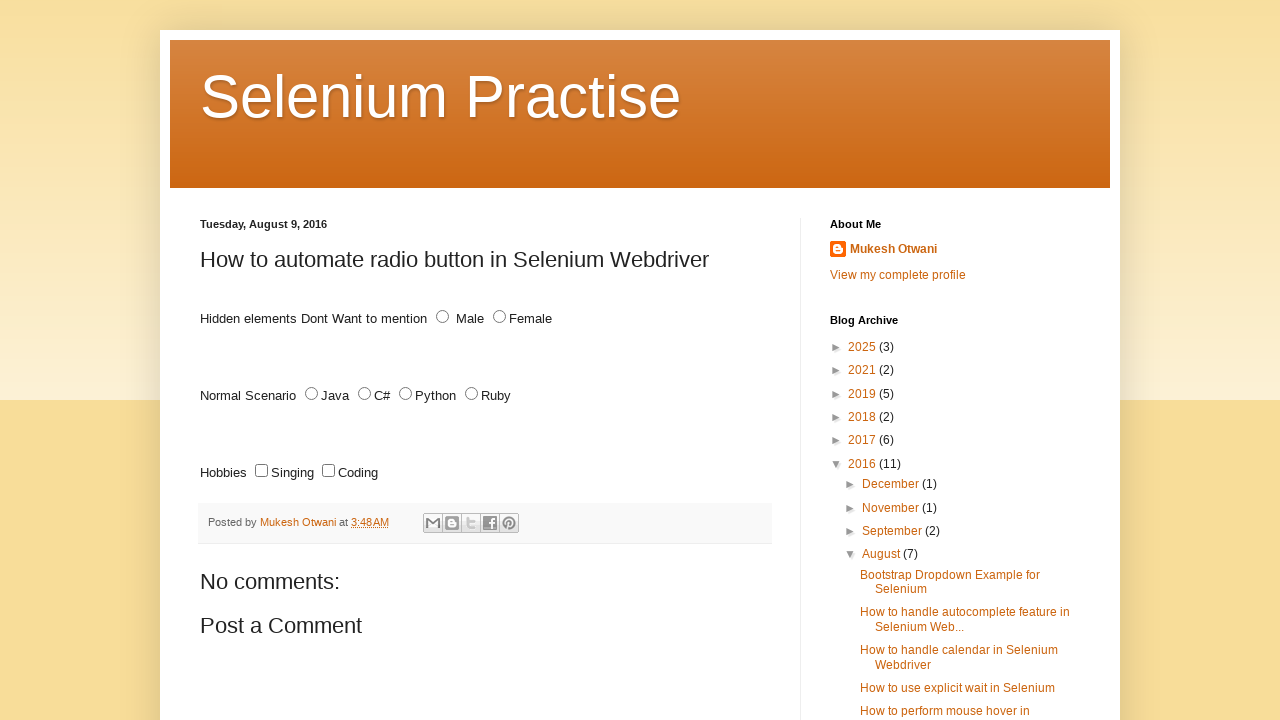

Located all radio buttons with name='lang'
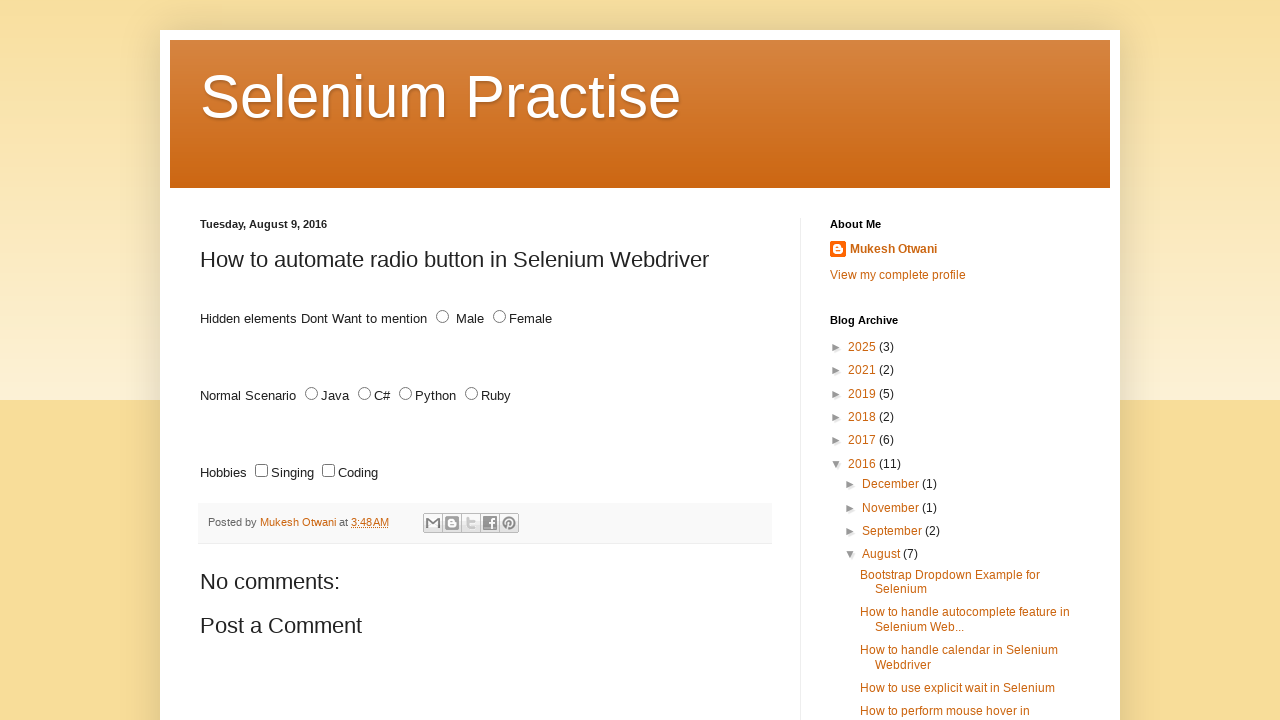

Retrieved value attribute from radio button: 'JAVA'
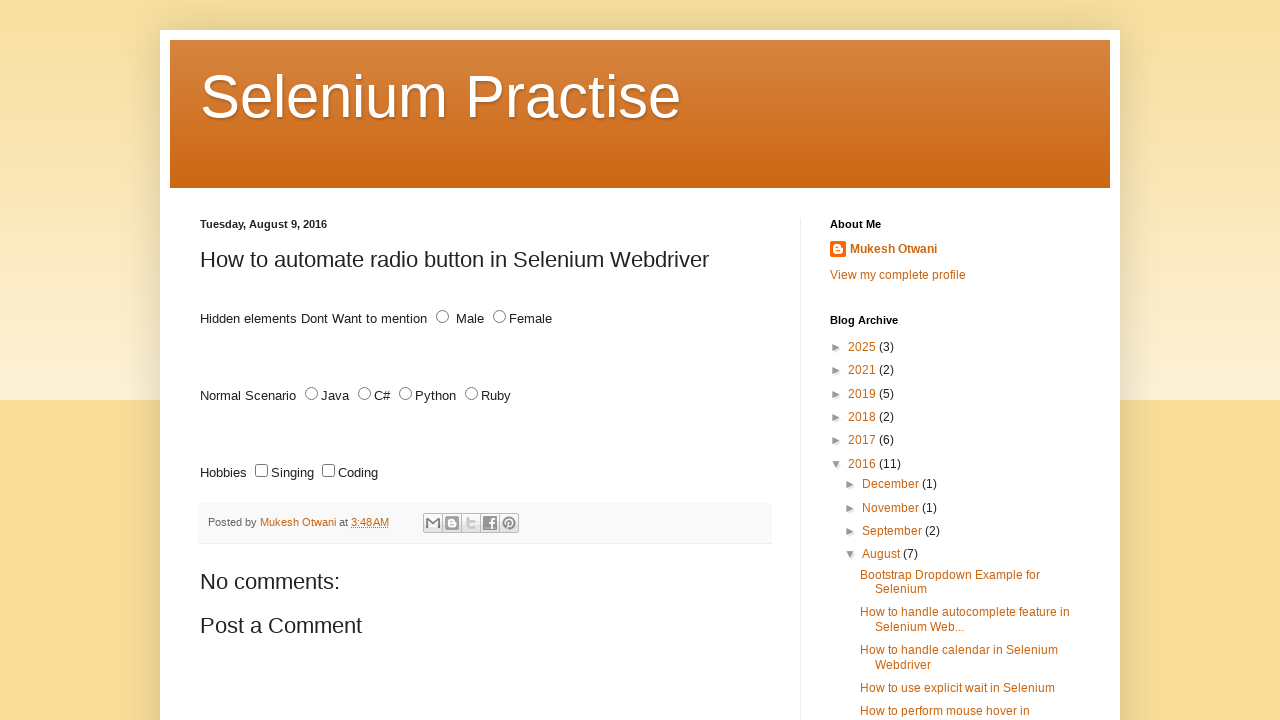

Retrieved value attribute from radio button: 'C#'
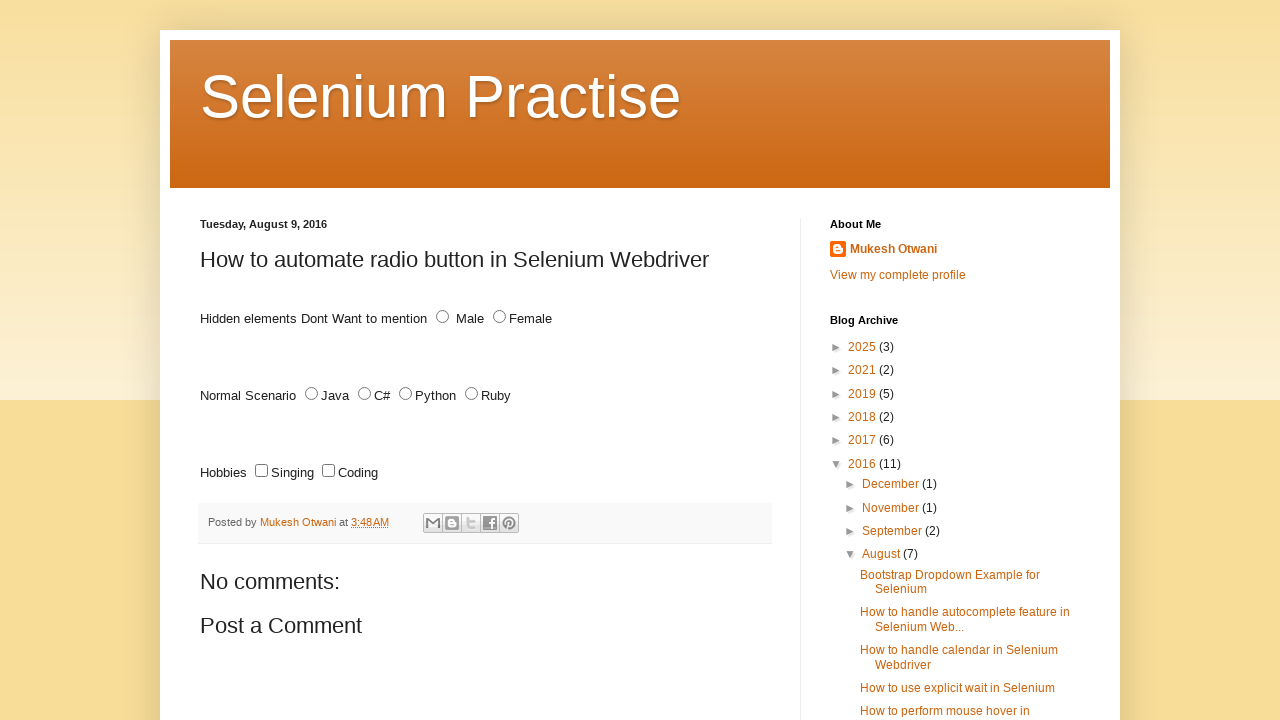

Retrieved value attribute from radio button: 'PYTHON'
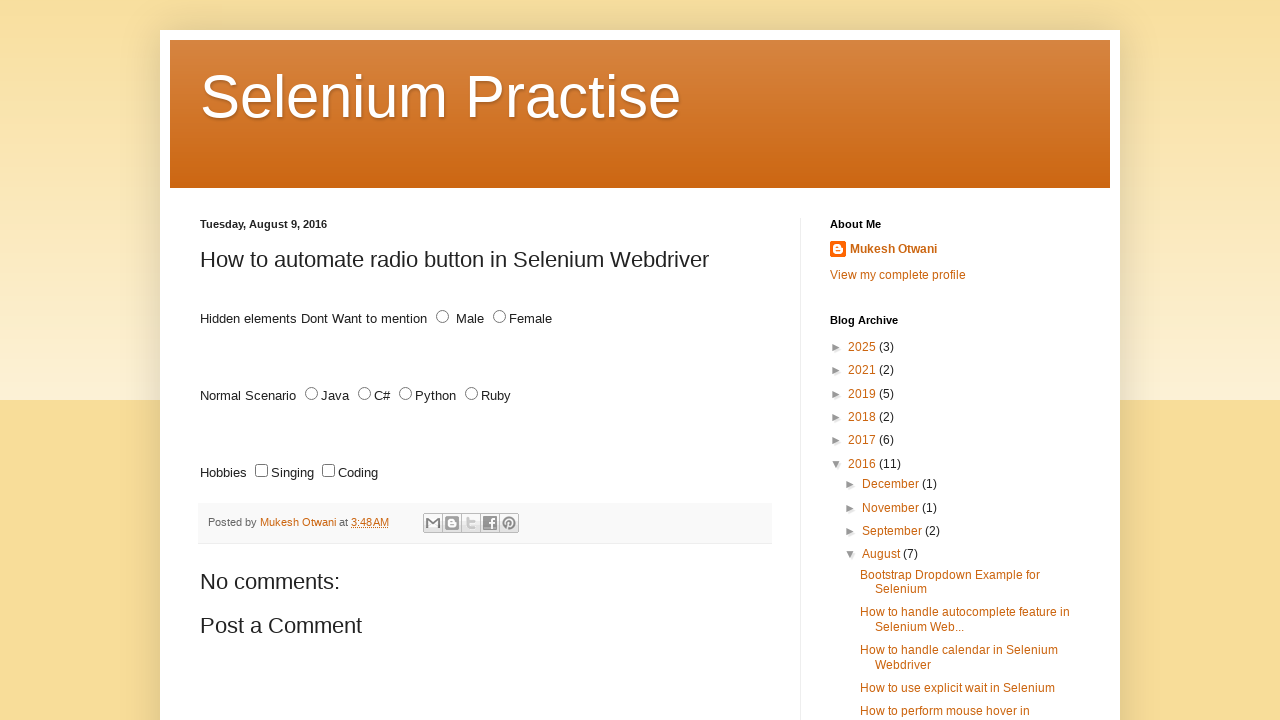

Retrieved value attribute from radio button: 'RUBY'
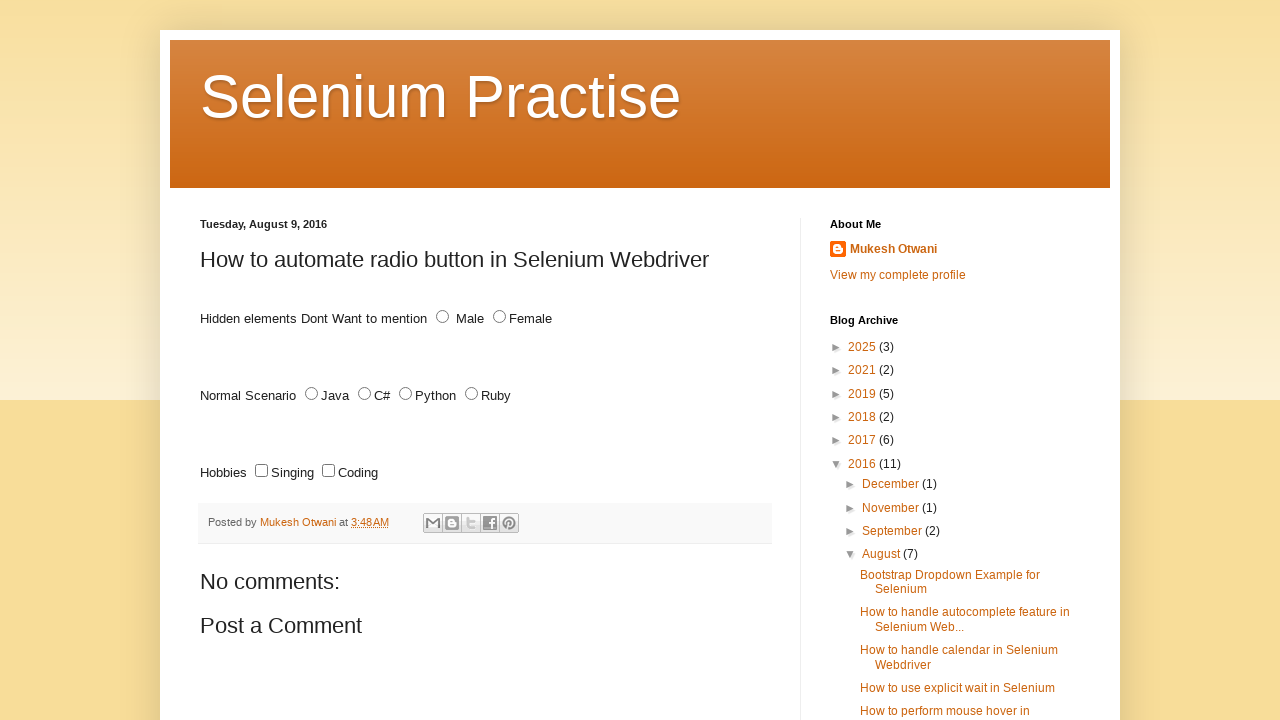

Selected Ruby radio button at (472, 394) on input[name='lang'][type='radio'] >> nth=3
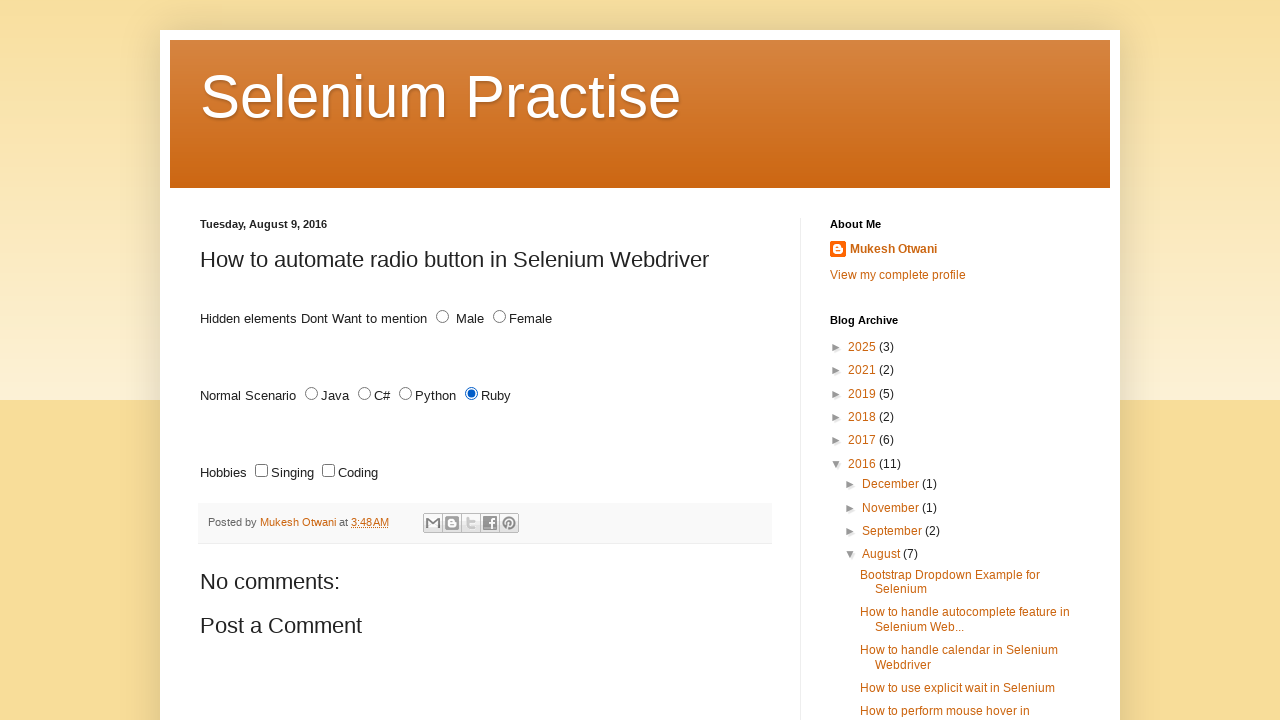

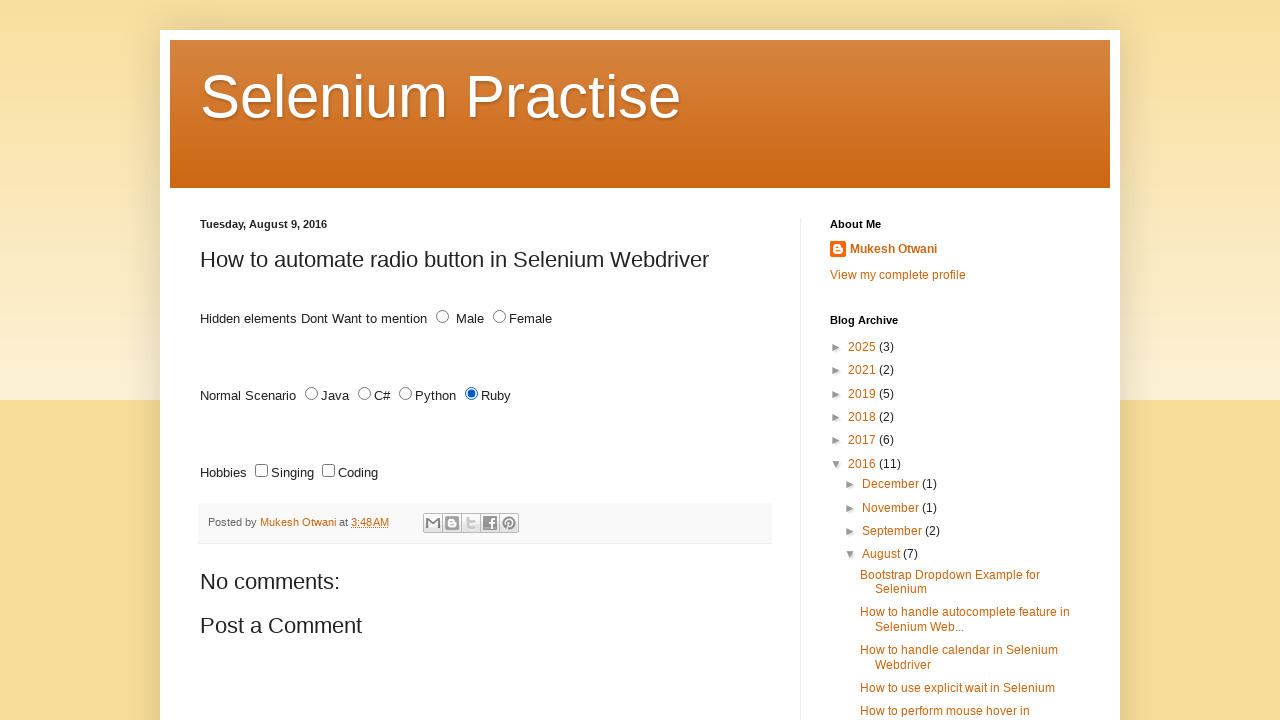